Navigates to a stock page and extracts VWAP indicator data to determine if the stock is bullish or bearish

Starting URL: https://www.moneycontrol.com/india/stockpricequote/retail/adityabirlafashionretail/PFR

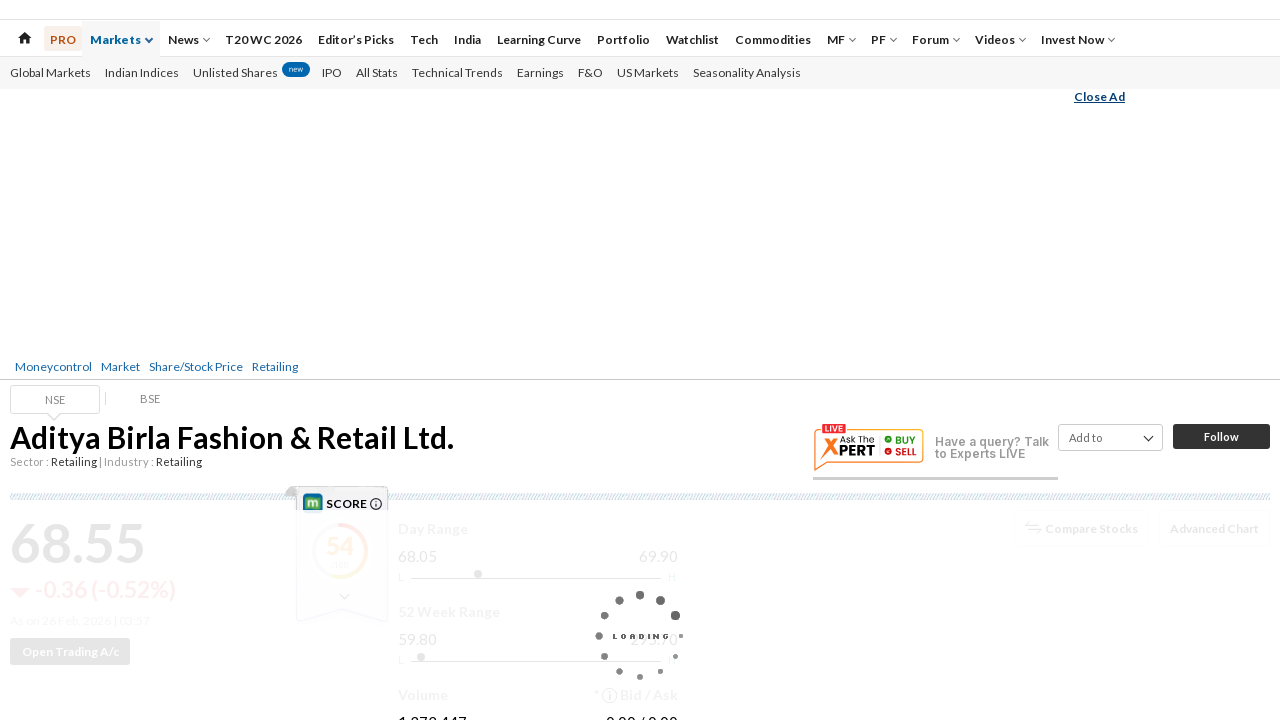

Waited for stock name element to load
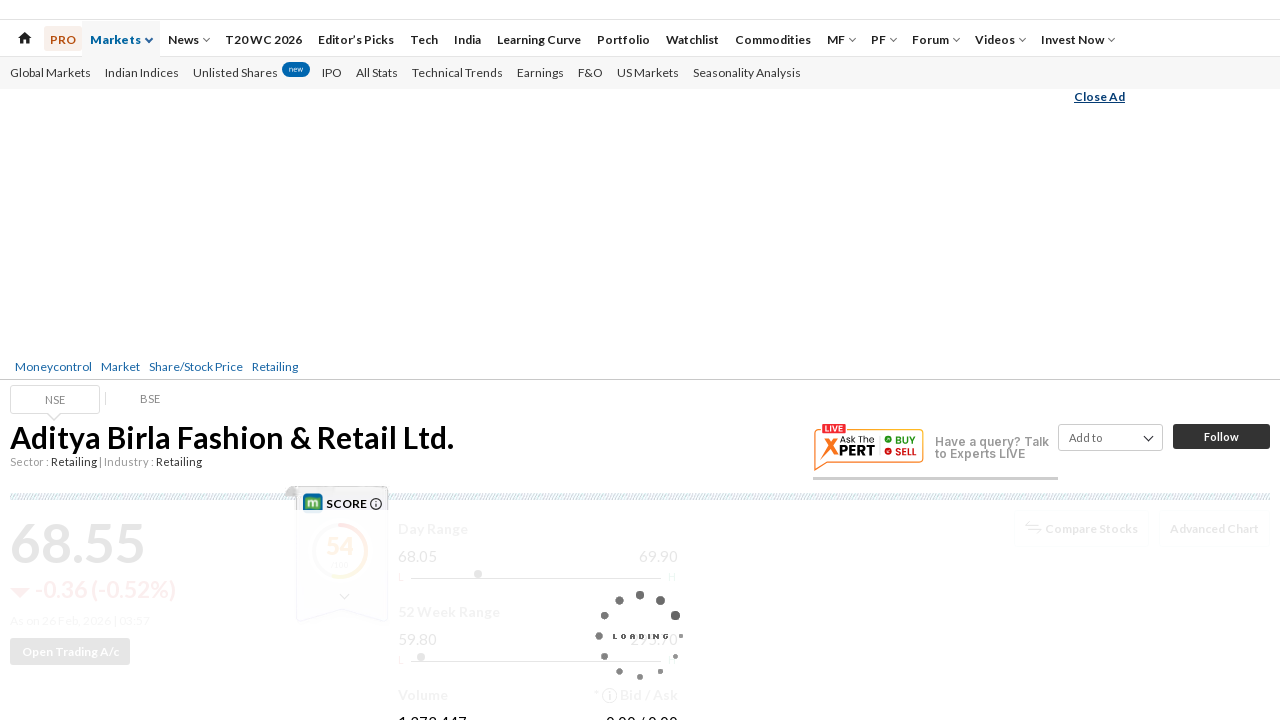

Located stock name element
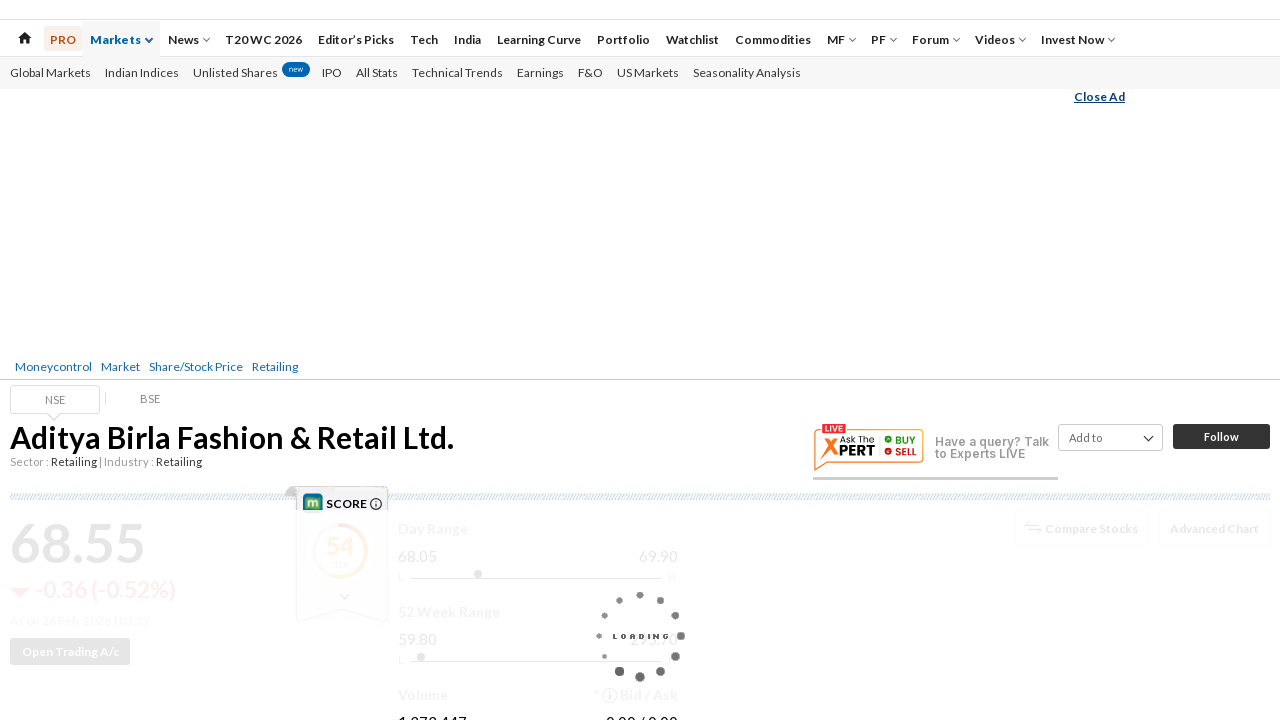

Located stock price element
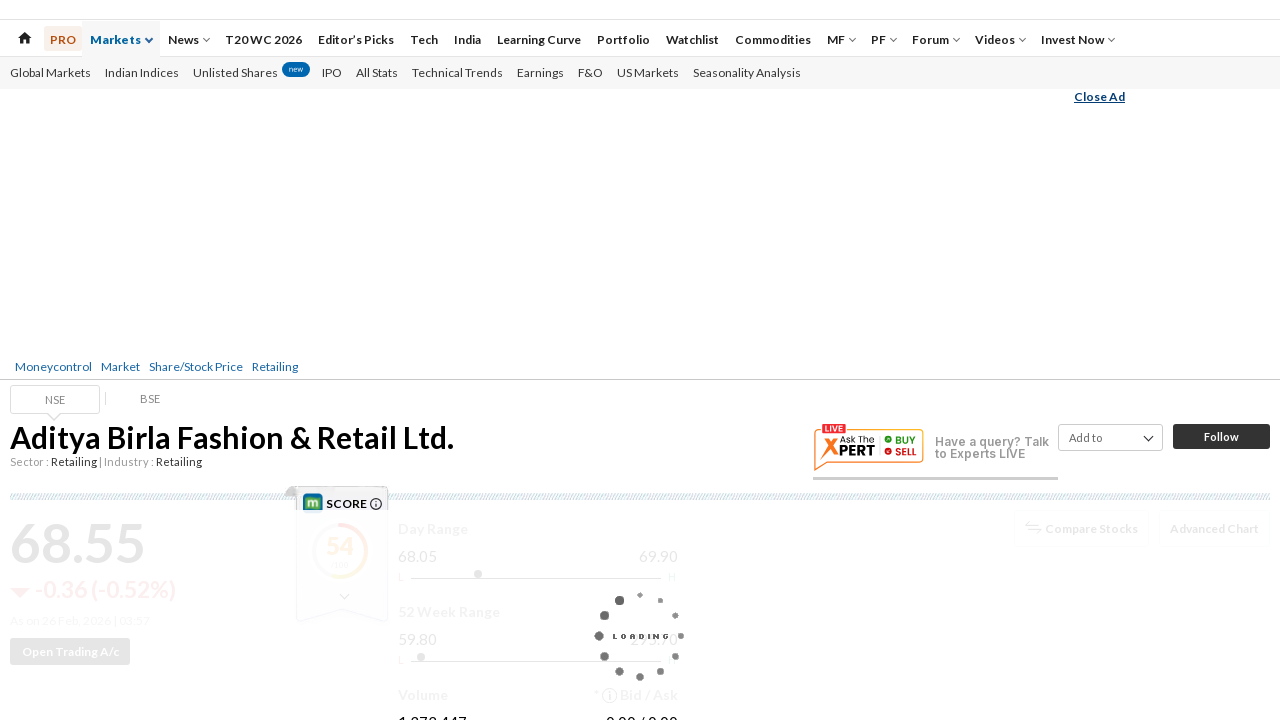

Located VWAP indicator element
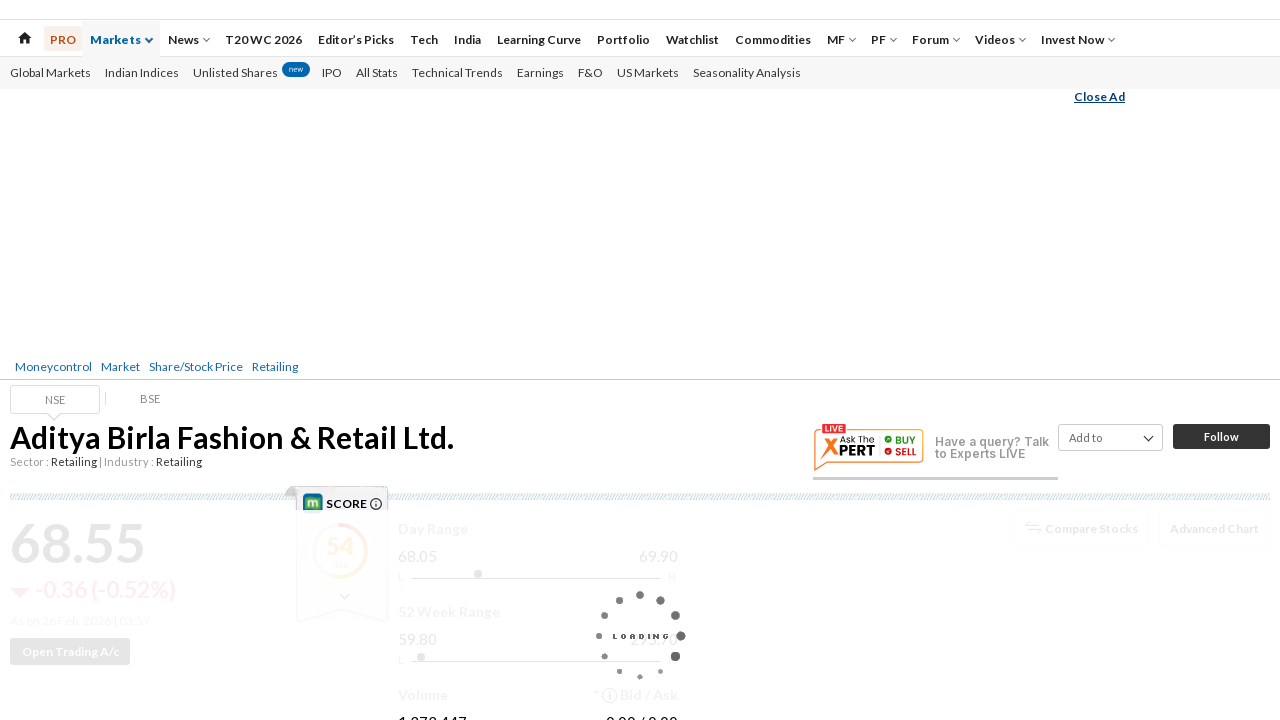

Extracted stock name: Aditya Birla Fashion & Retail Ltd.
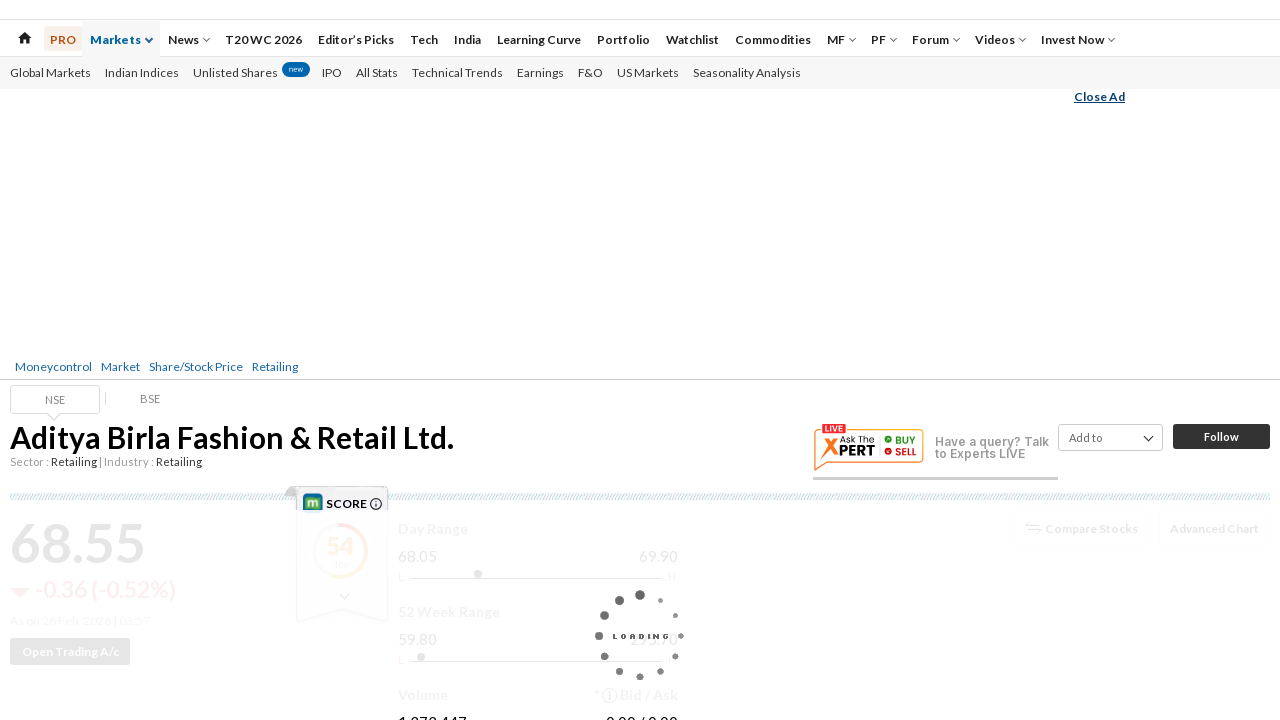

Extracted stock price: 68.55
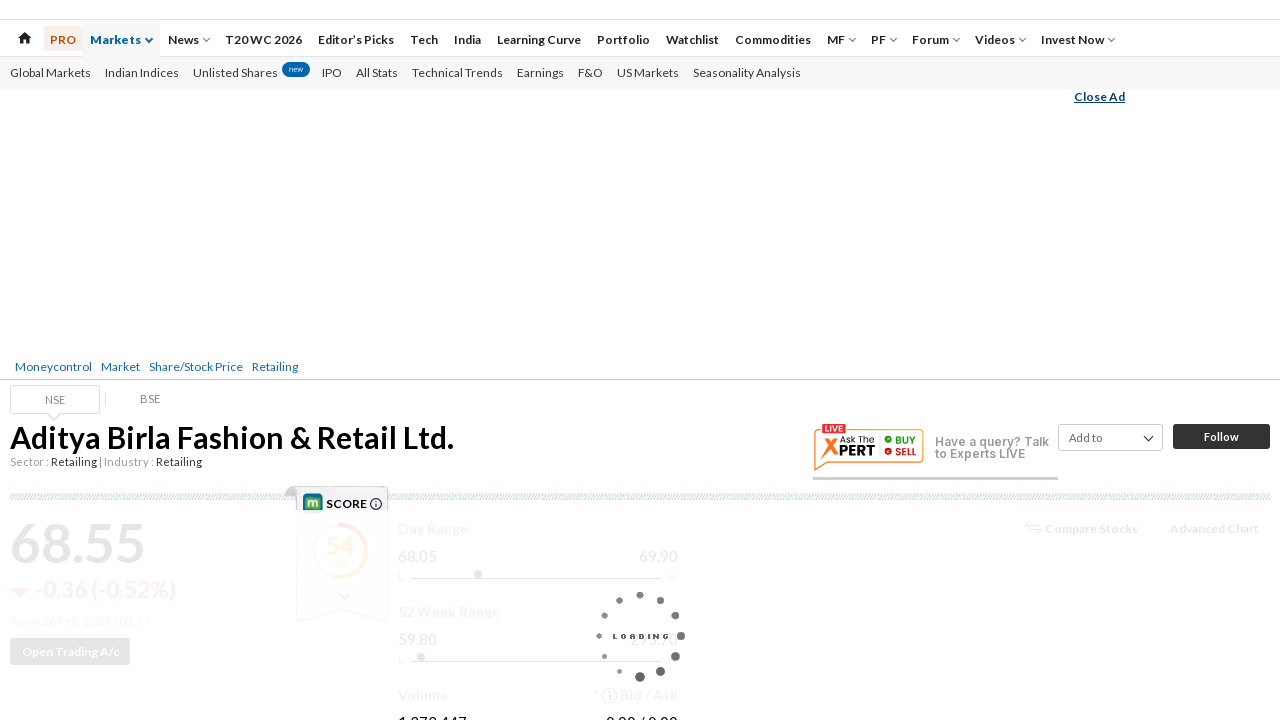

Extracted VWAP value: 69.90
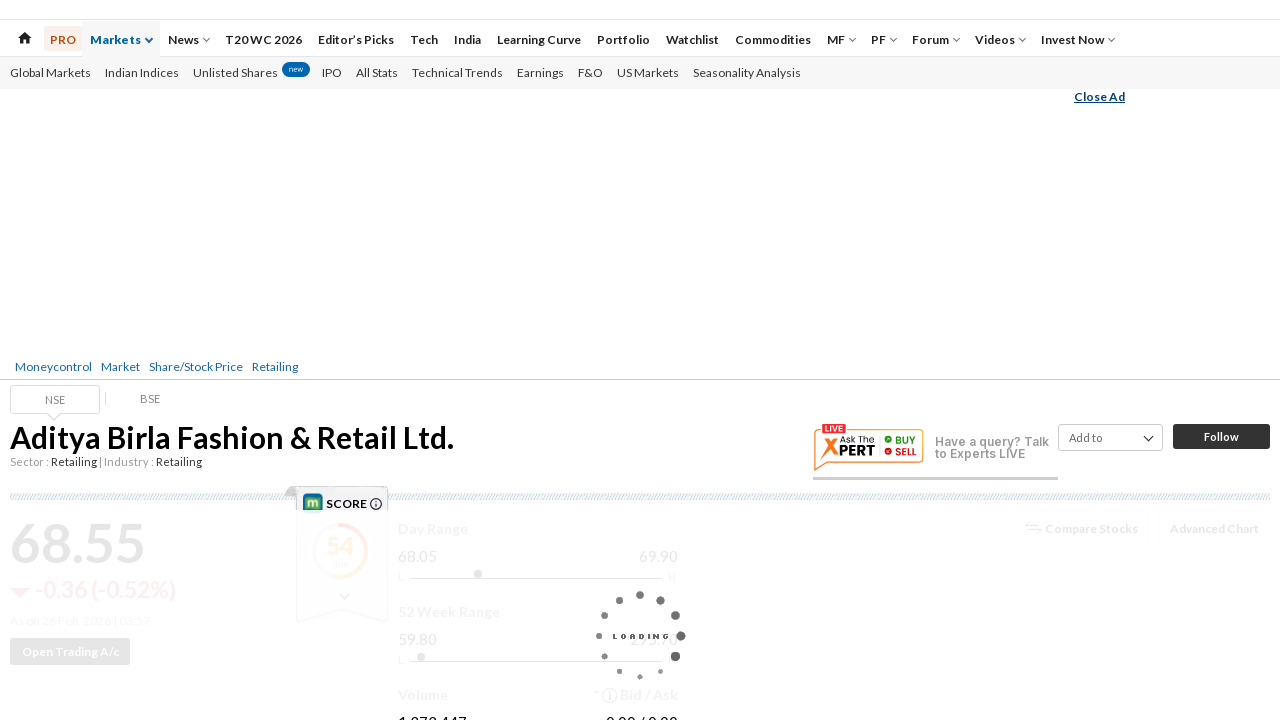

Compared stock price (68.55) with VWAP (69.90): Trend is BEARISH
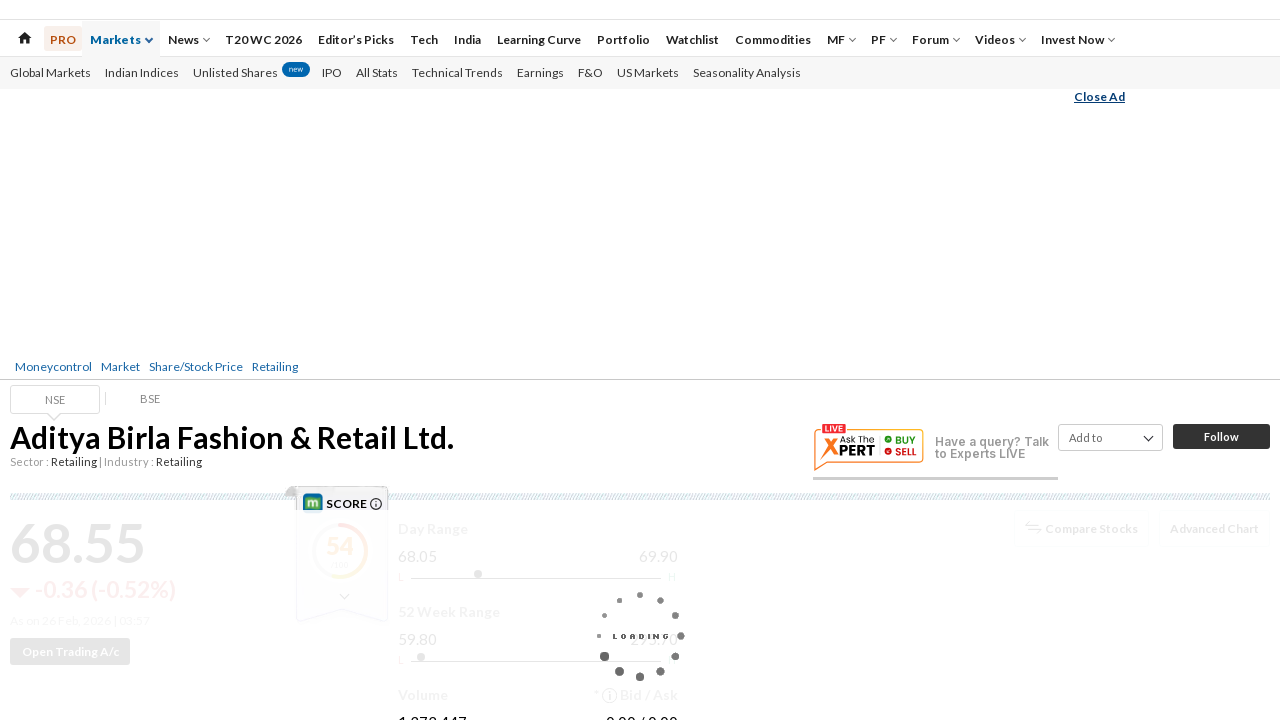

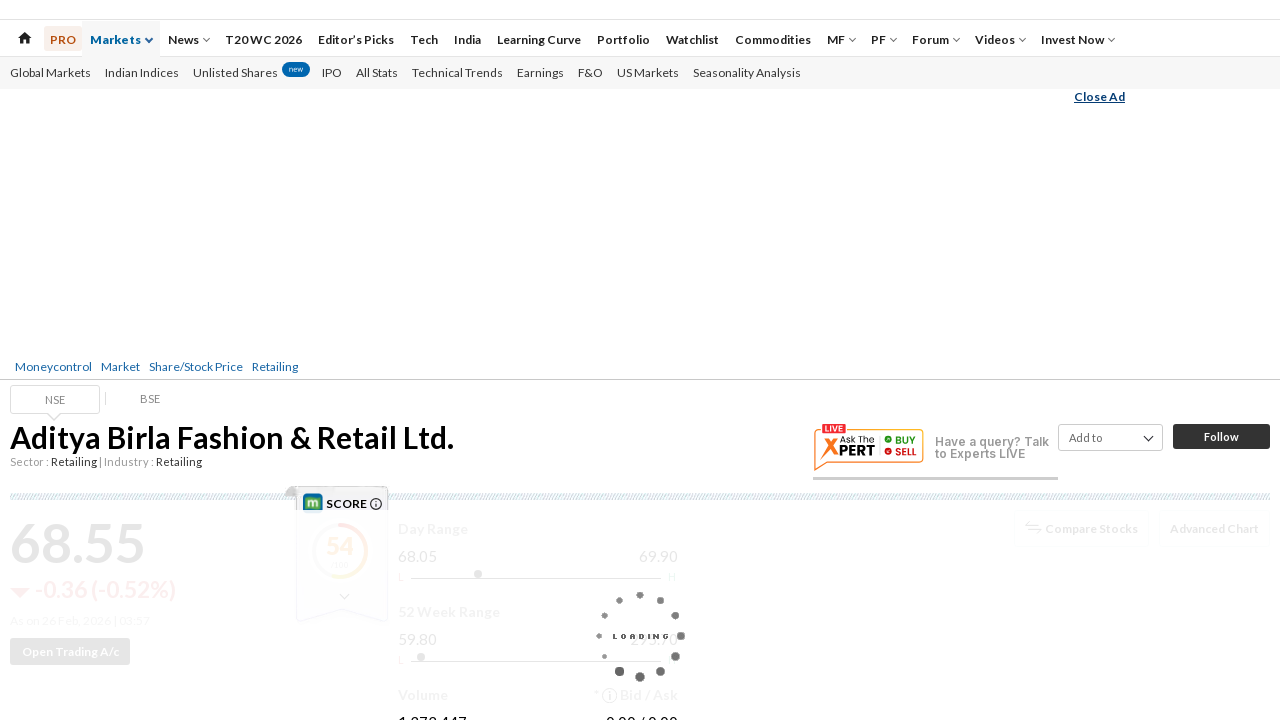